Tests pagination functionality on an e-commerce offers page by clicking on page 4 of the product listing and verifying the product table loads.

Starting URL: https://rahulshettyacademy.com/seleniumPractise/#/offers

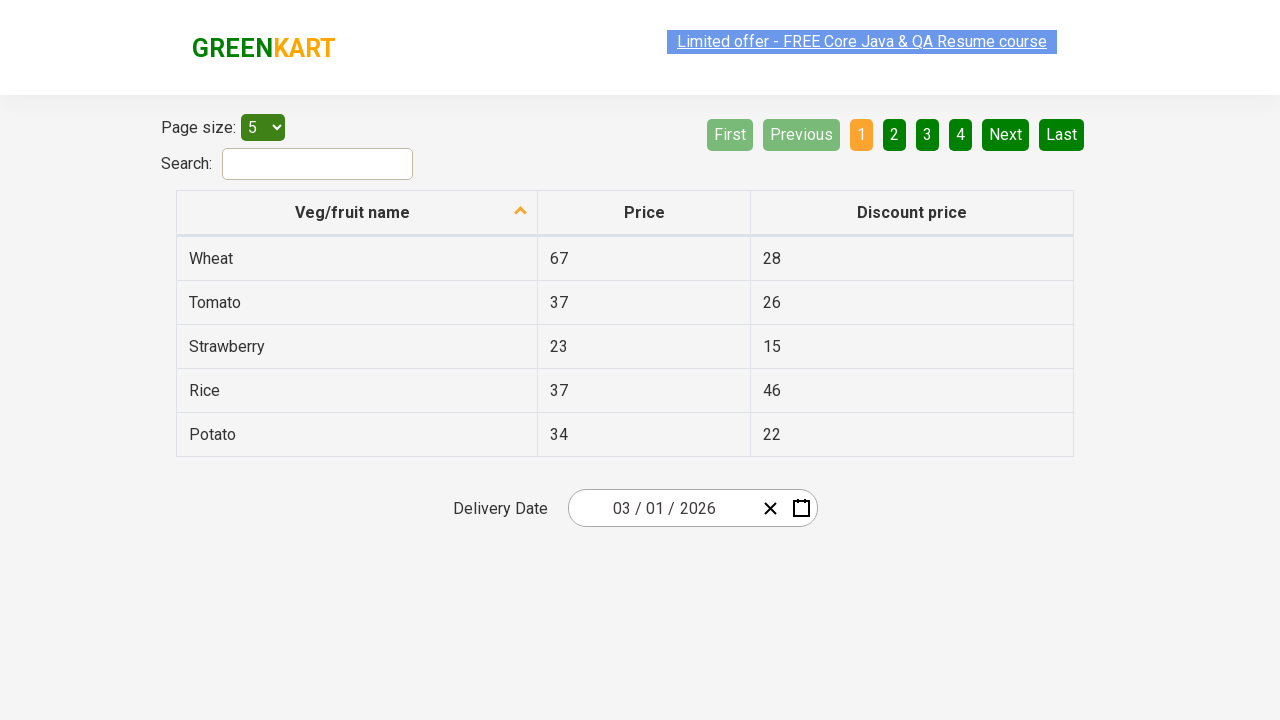

Waited for product table to load on offers page
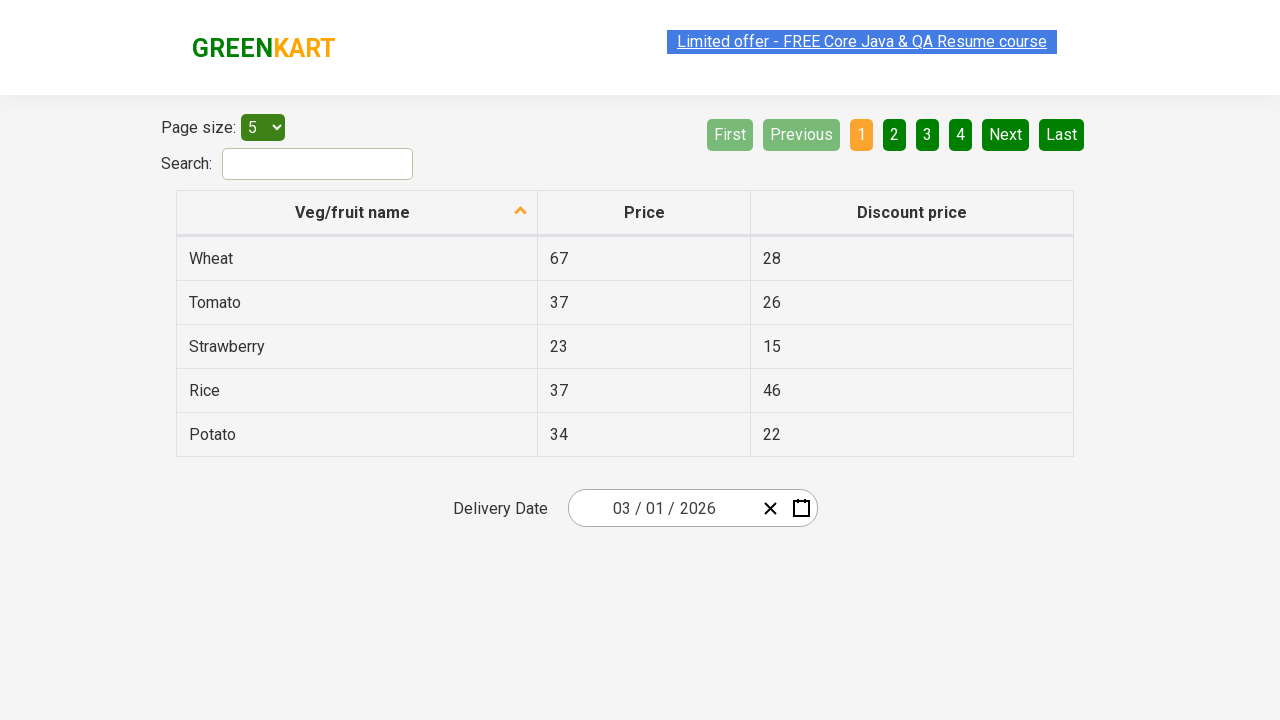

Clicked on pagination page 4 link at (960, 134) on xpath=//a/span[text()='4']
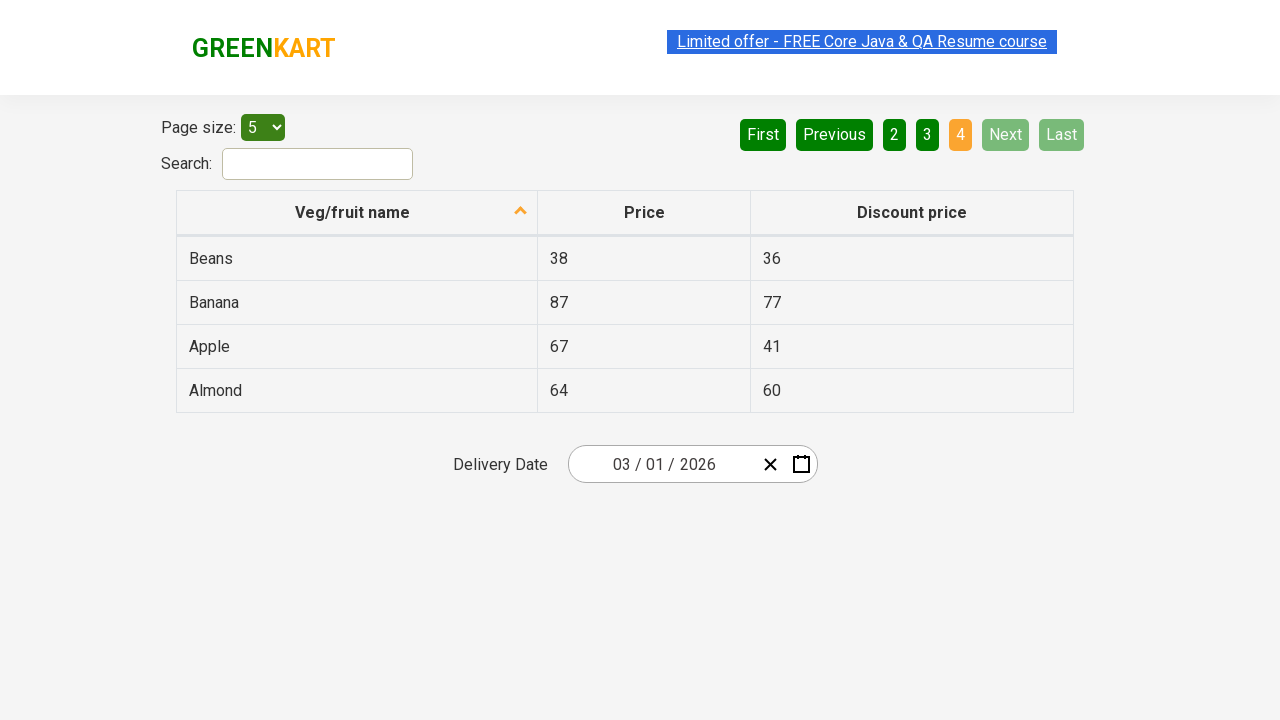

Waited for product table to load after navigating to page 4
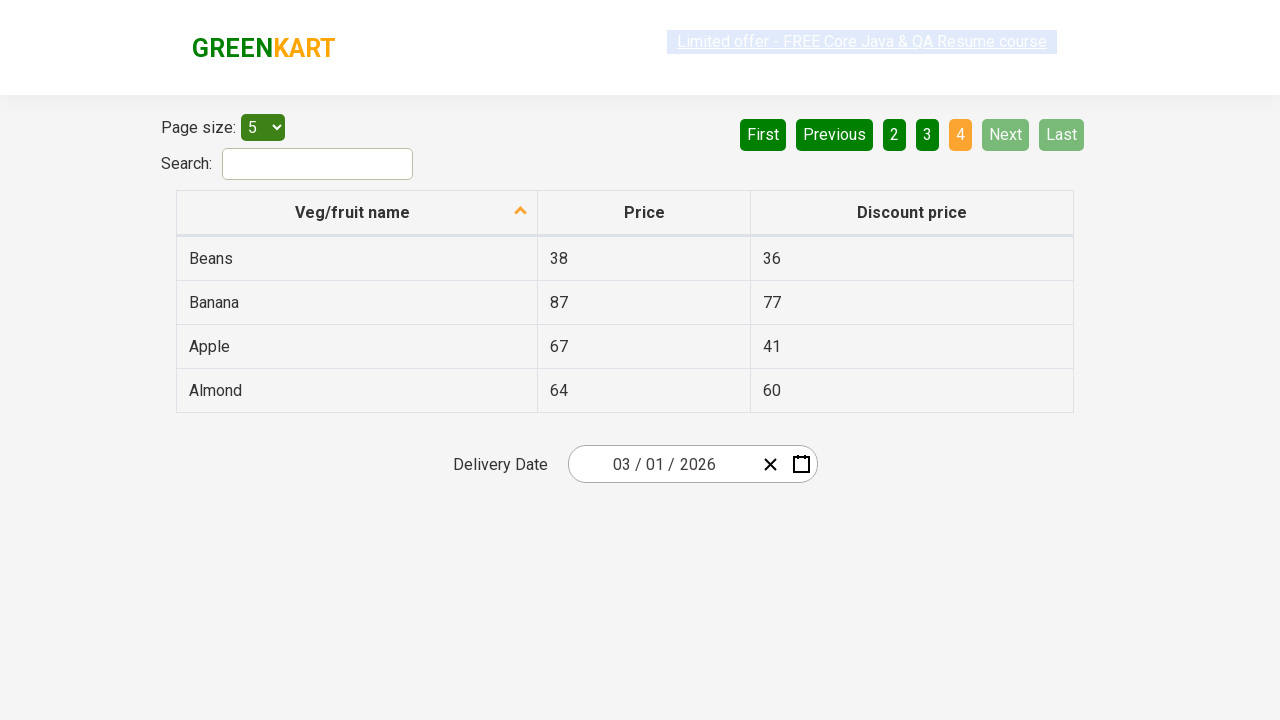

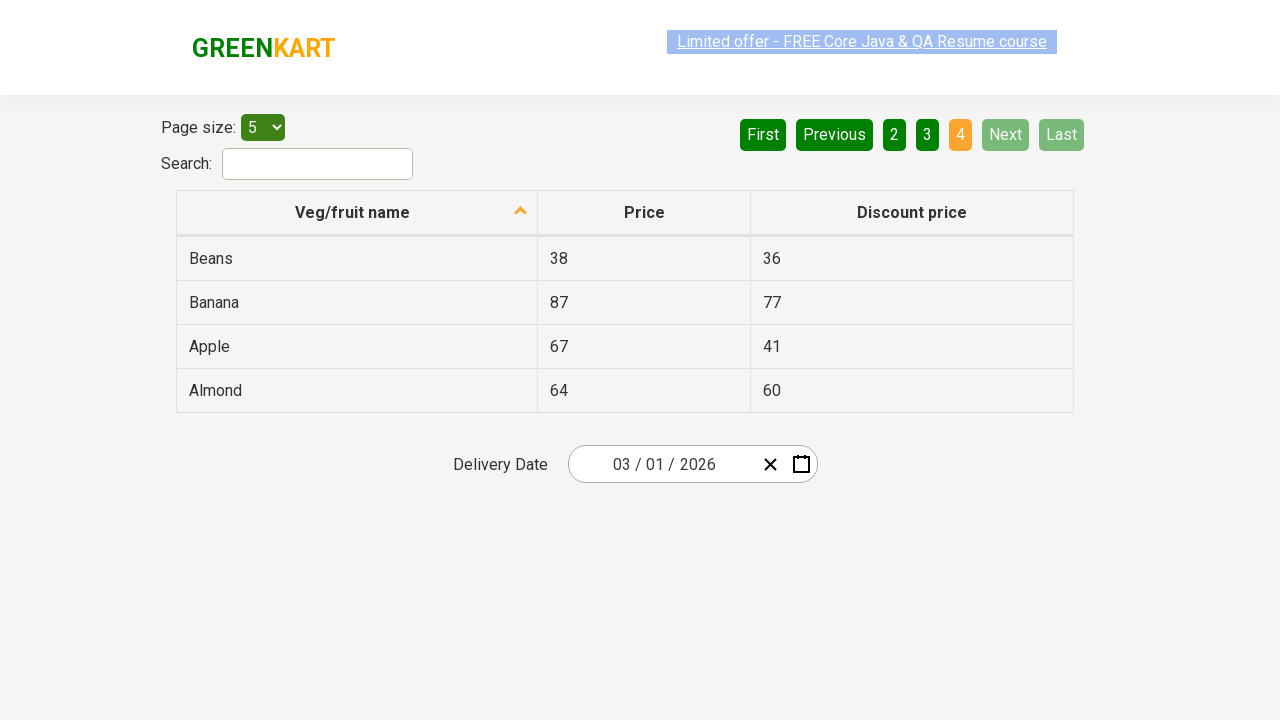